Tests adding todo items by filling the input field and pressing Enter, then verifying the items appear in the list.

Starting URL: https://demo.playwright.dev/todomvc

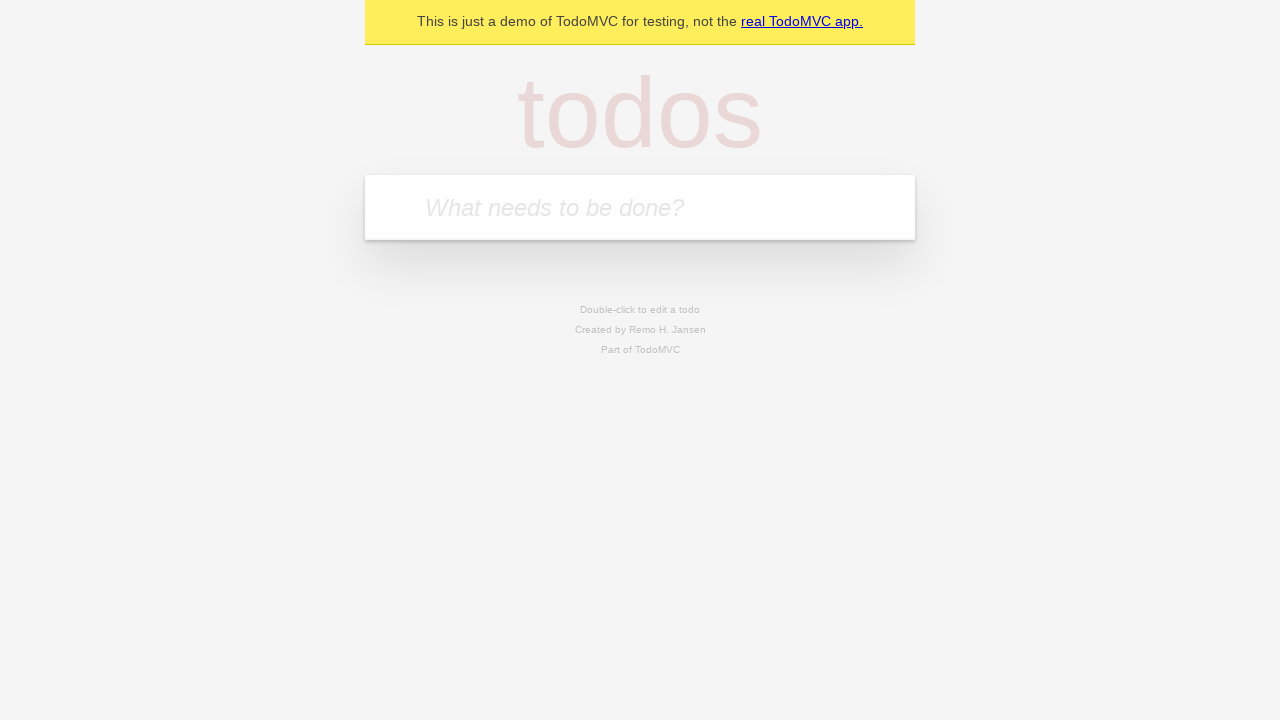

Filled input field with first todo item 'buy some cheese' on .new-todo
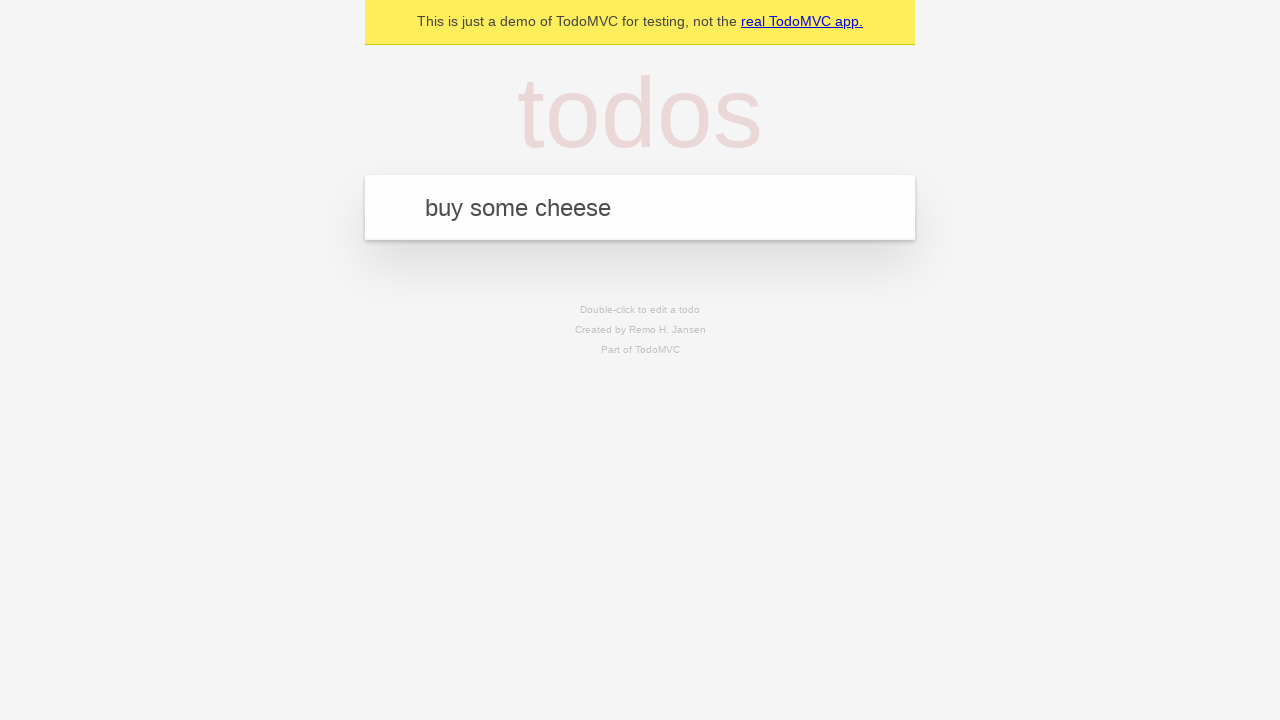

Pressed Enter to add first todo item on .new-todo
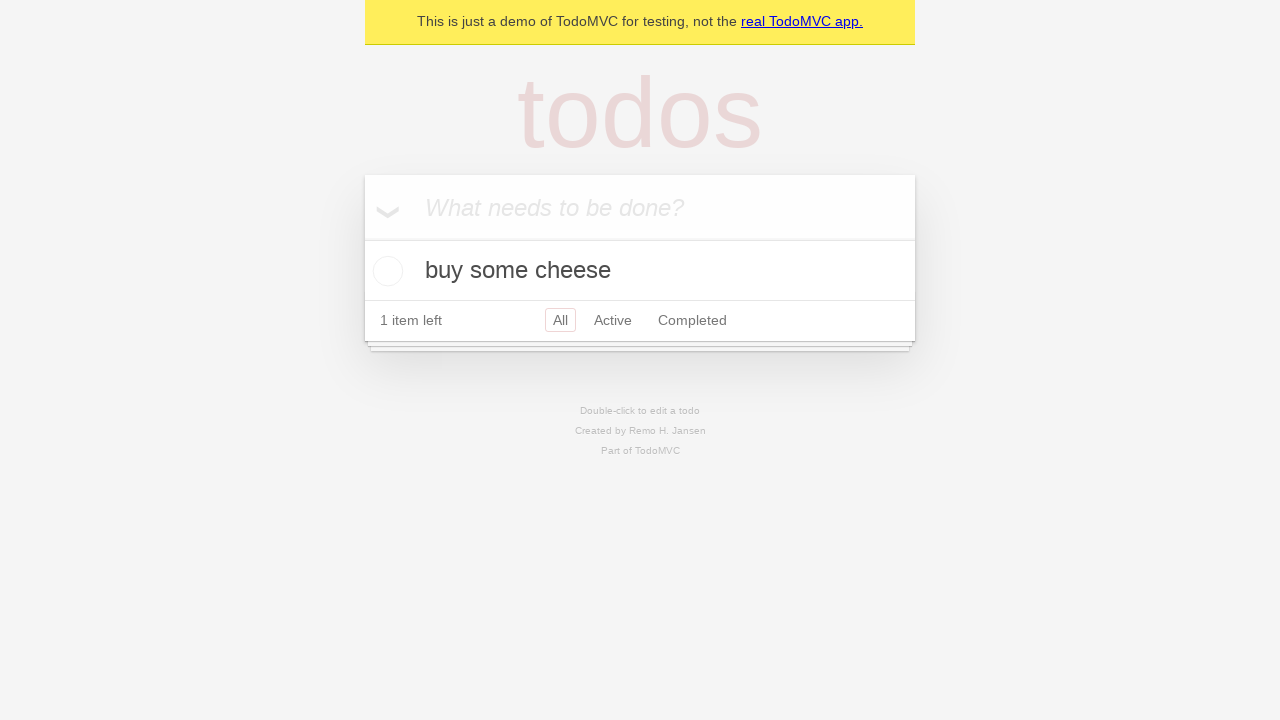

First todo item appeared in the list
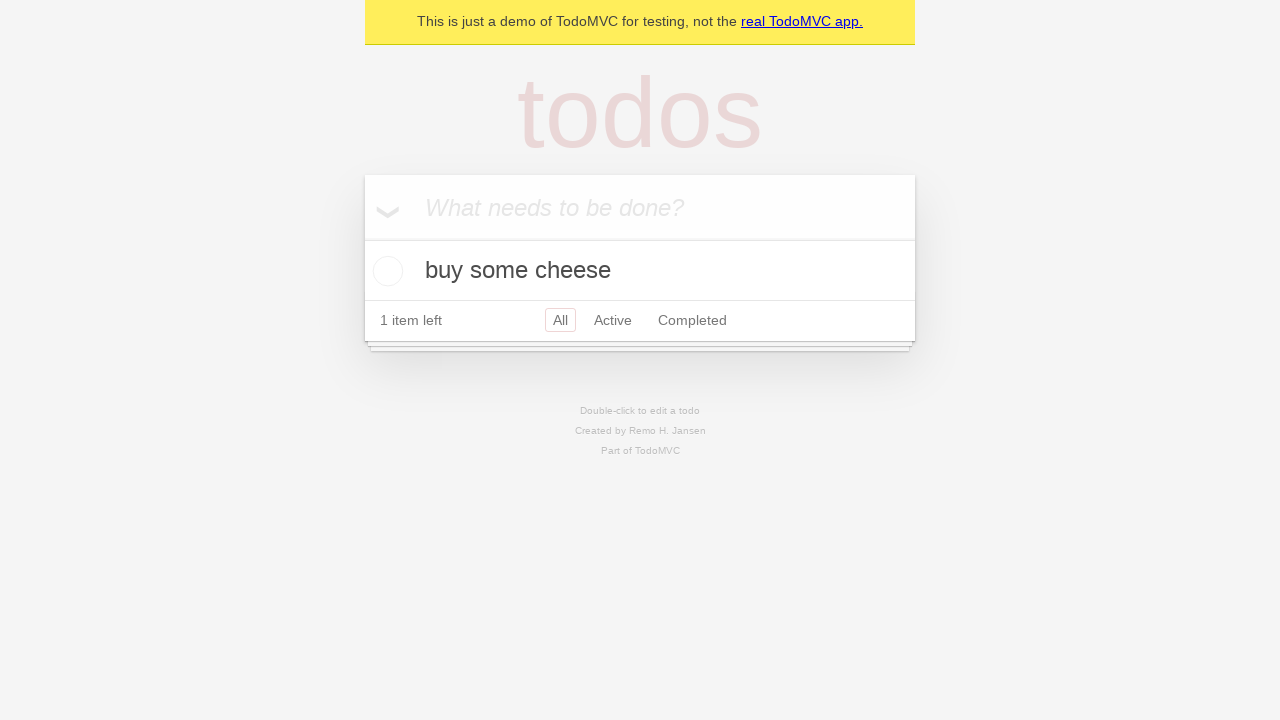

Filled input field with second todo item 'feed the cat' on .new-todo
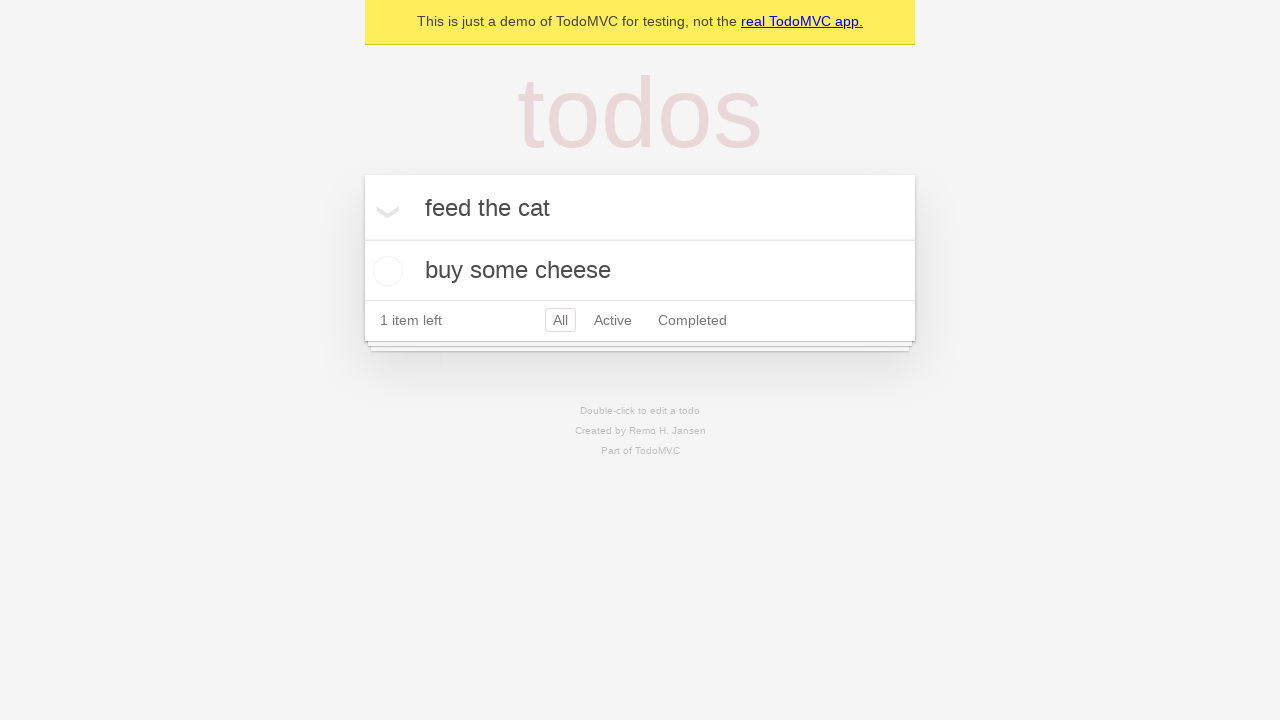

Pressed Enter to add second todo item on .new-todo
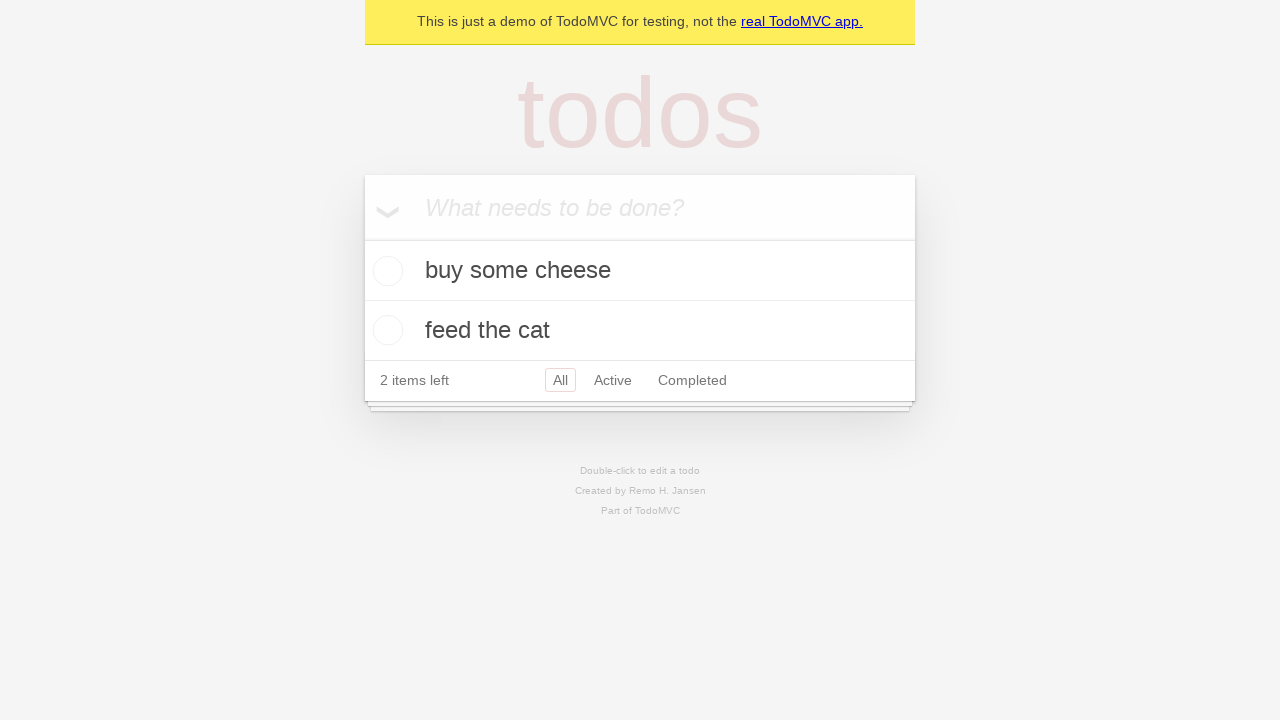

Second todo item appeared in the list
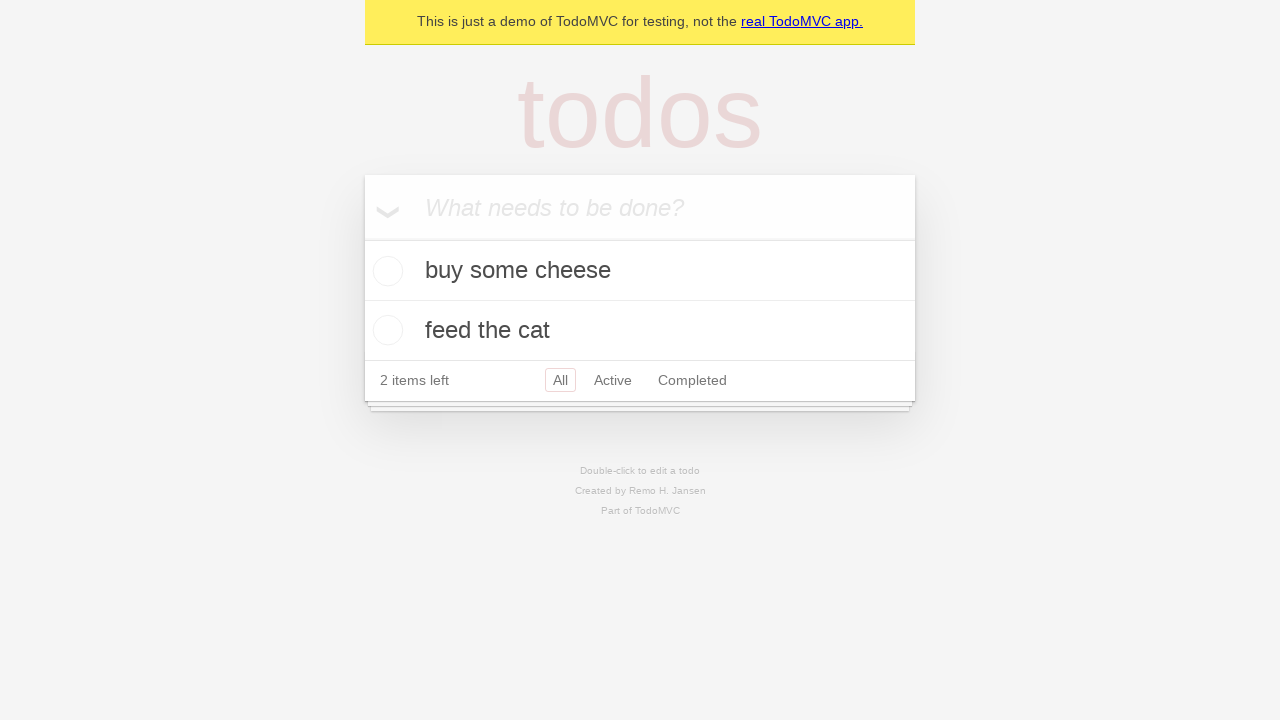

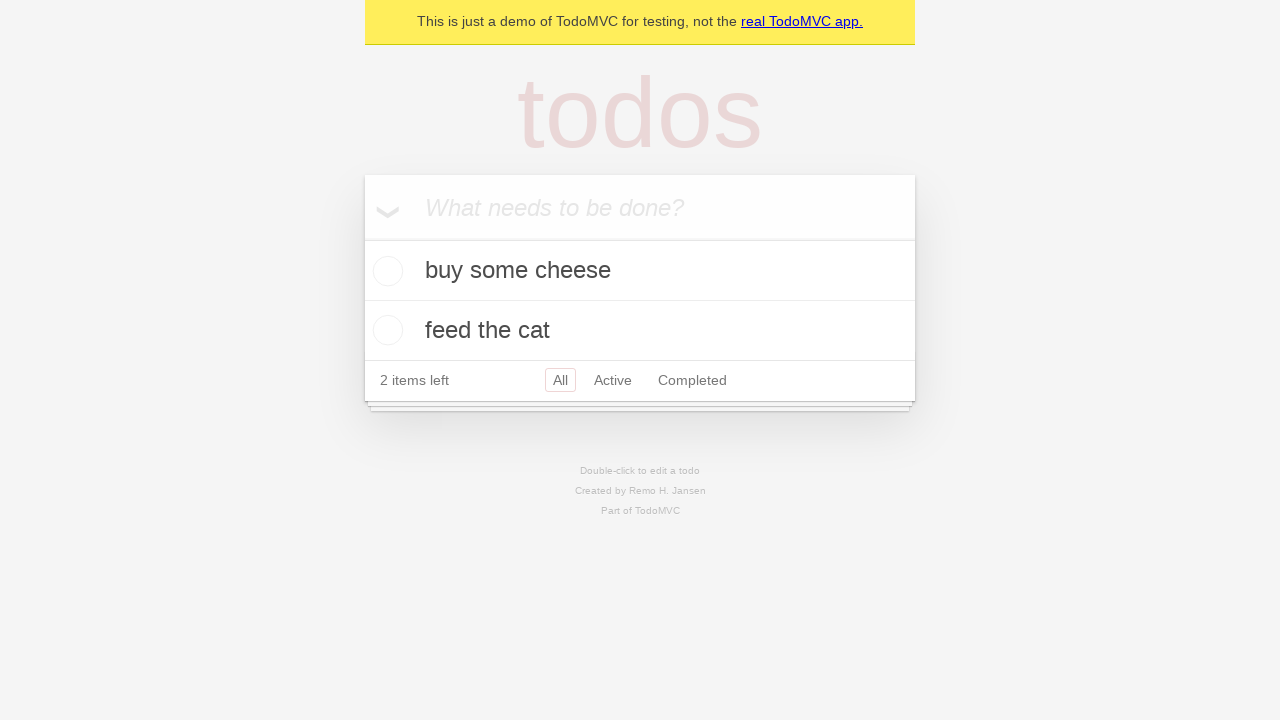